Tests keyboard input using Selenium Actions by sending keys to the currently focused element on a single text input page

Starting URL: https://awesomeqa.com/selenium/single_text_input.html

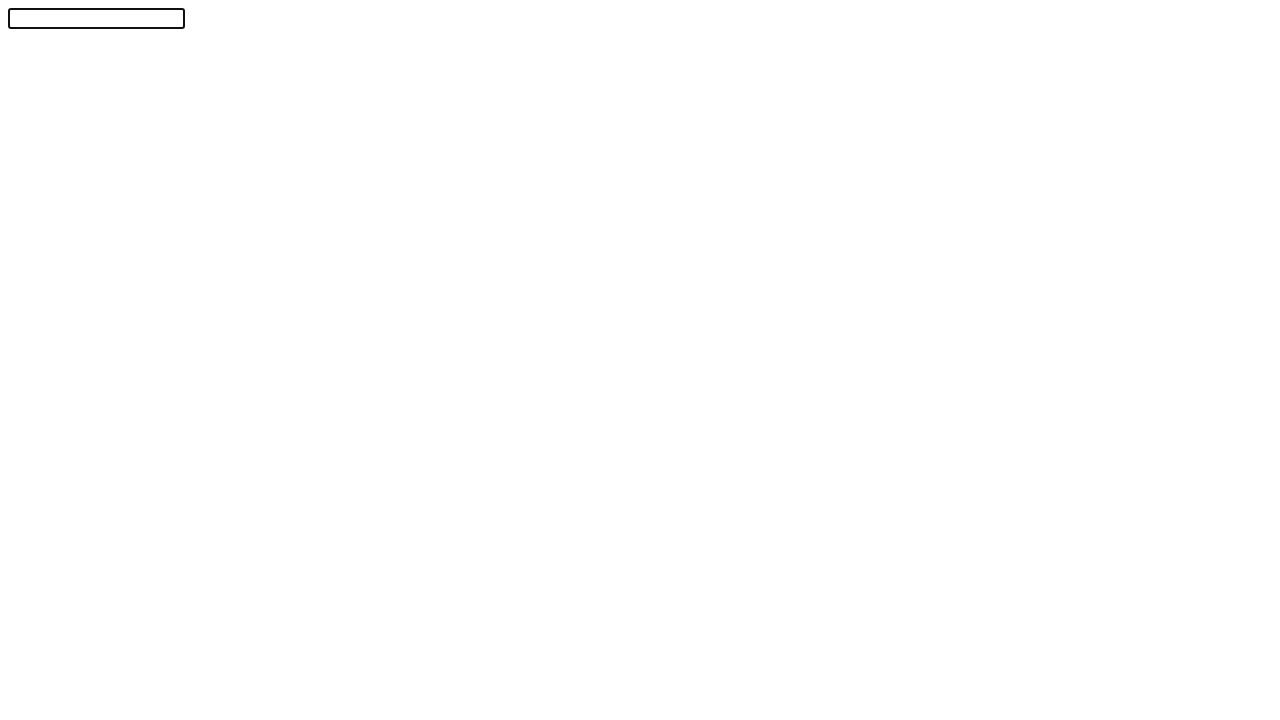

Typed 'Selenium' using keyboard input to the focused element
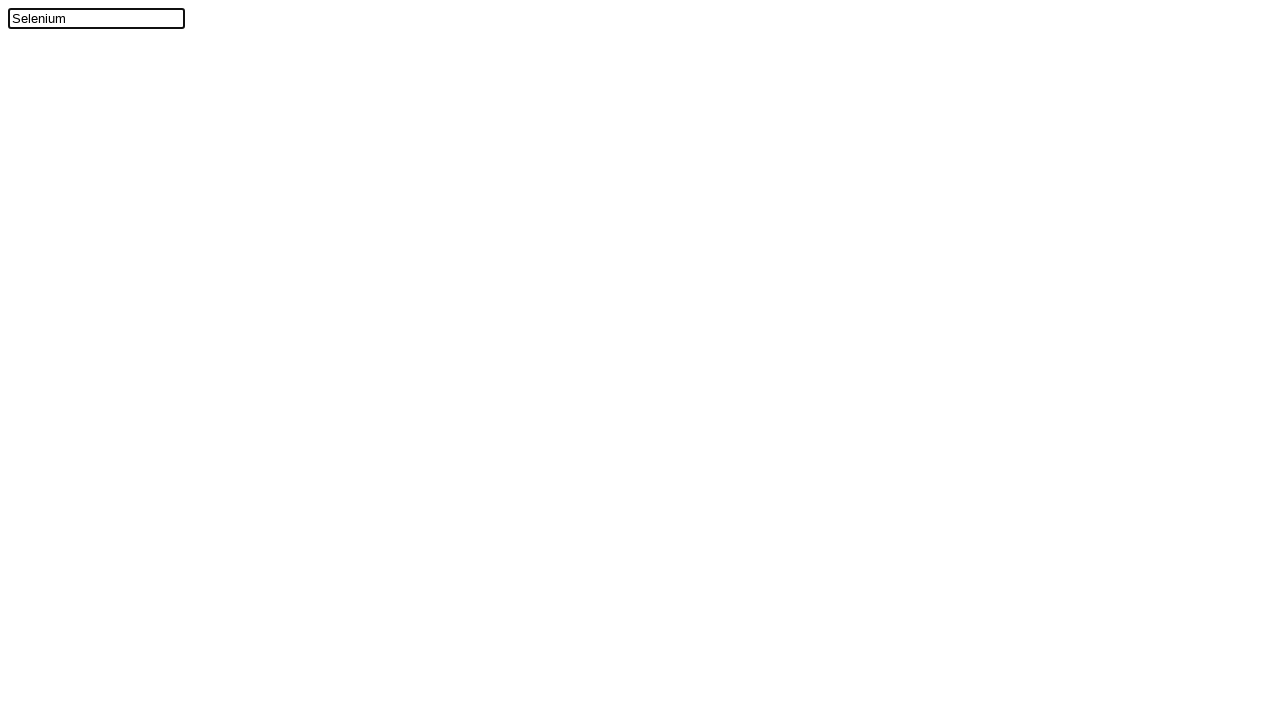

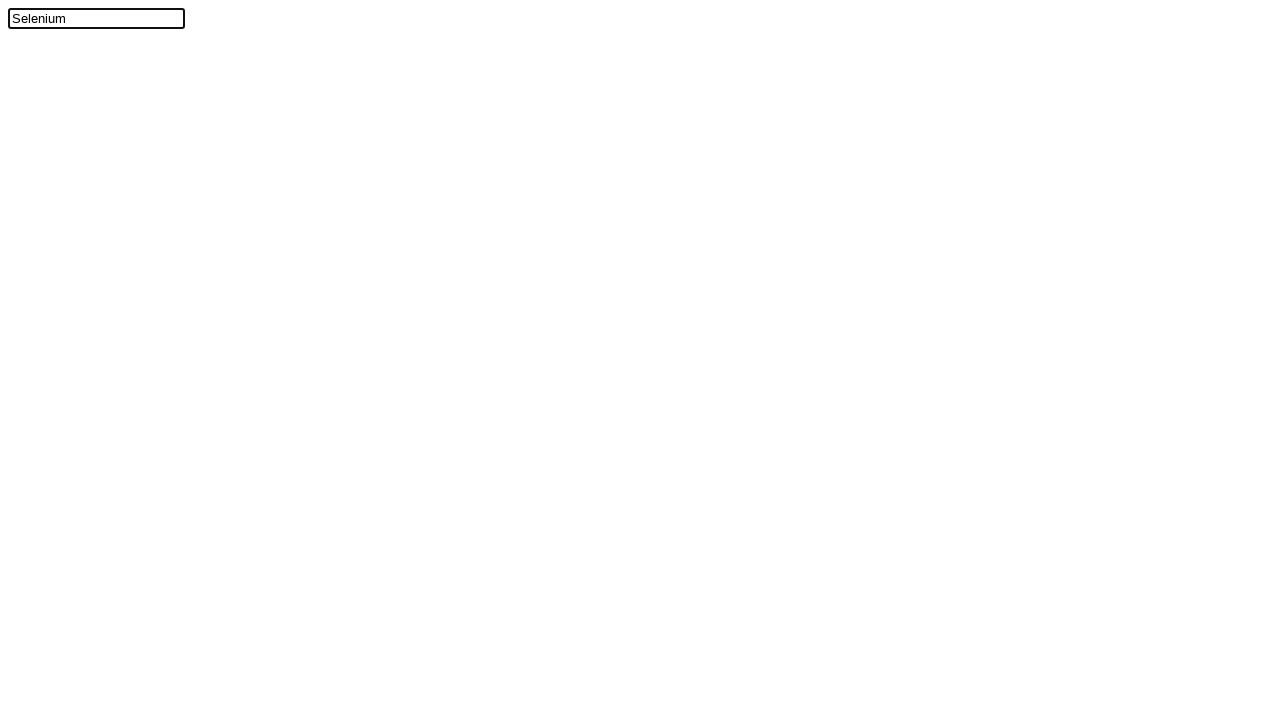